Tests activating a completed task on the All filter view

Starting URL: https://todomvc4tasj.herokuapp.com

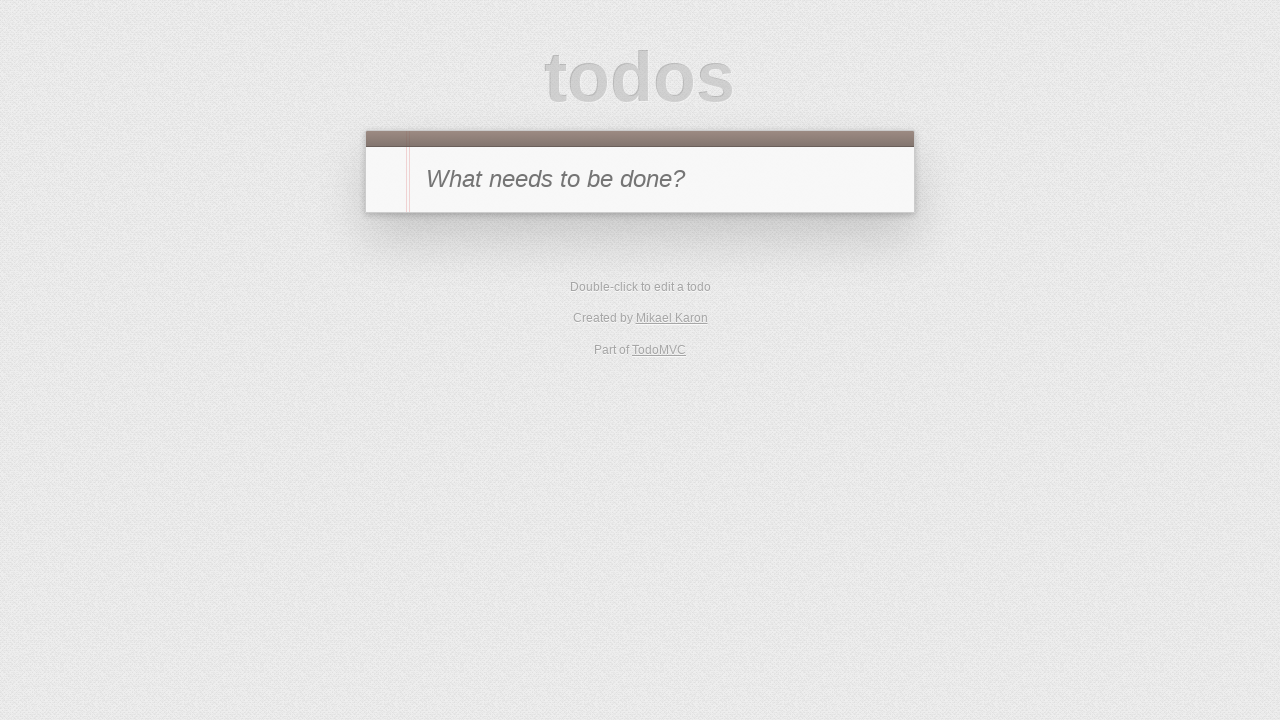

Set localStorage with a completed task via JavaScript
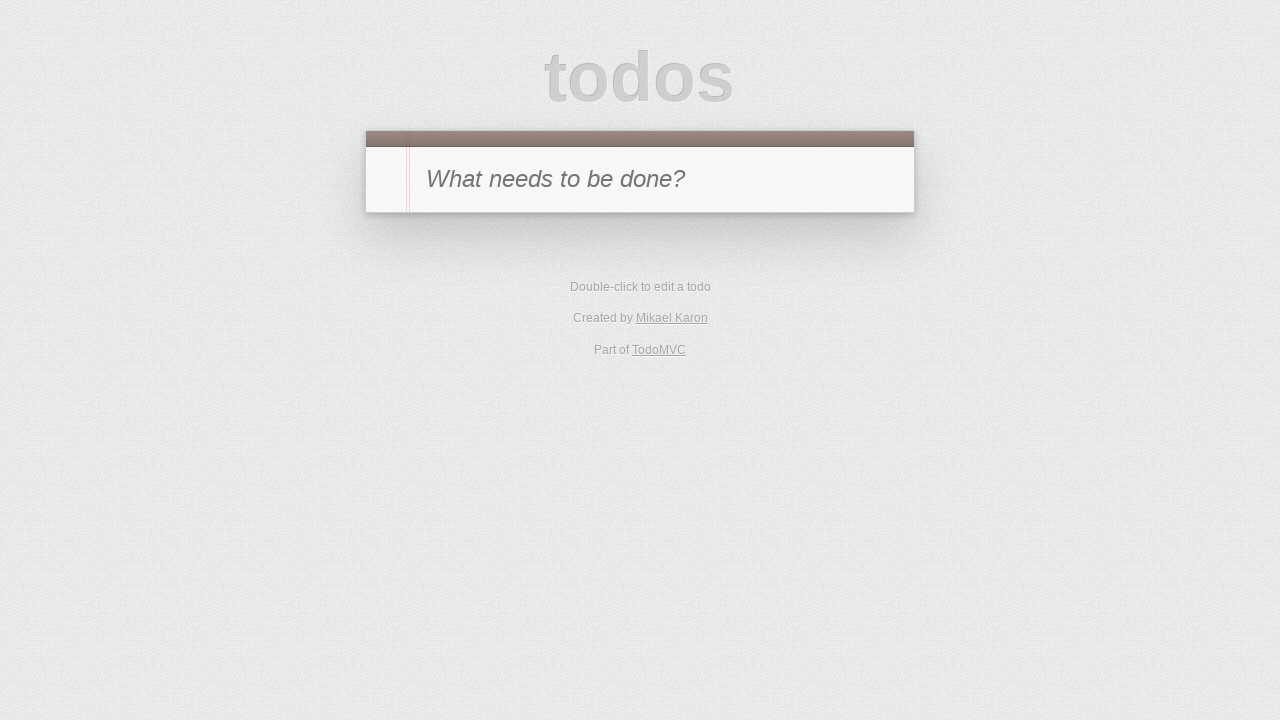

Reloaded the page to load tasks from localStorage
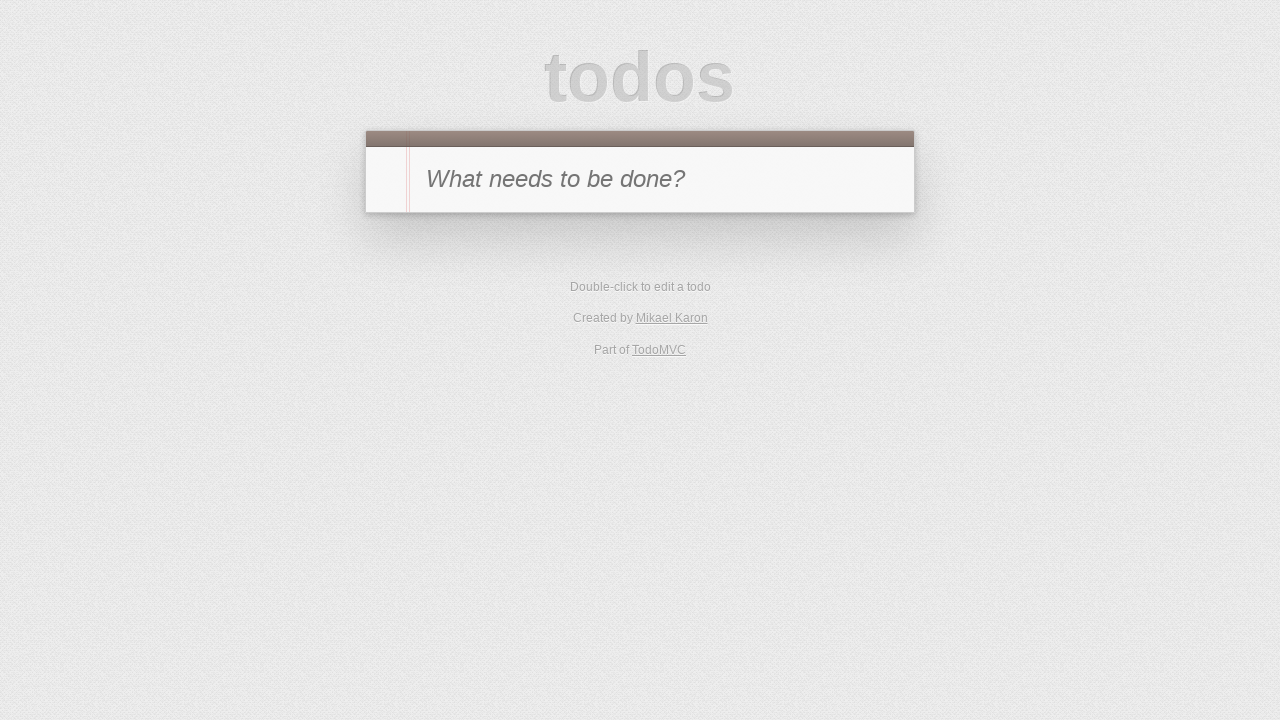

Clicked toggle button on completed task to activate it at (386, 242) on #todo-list > li:has-text('1') .toggle
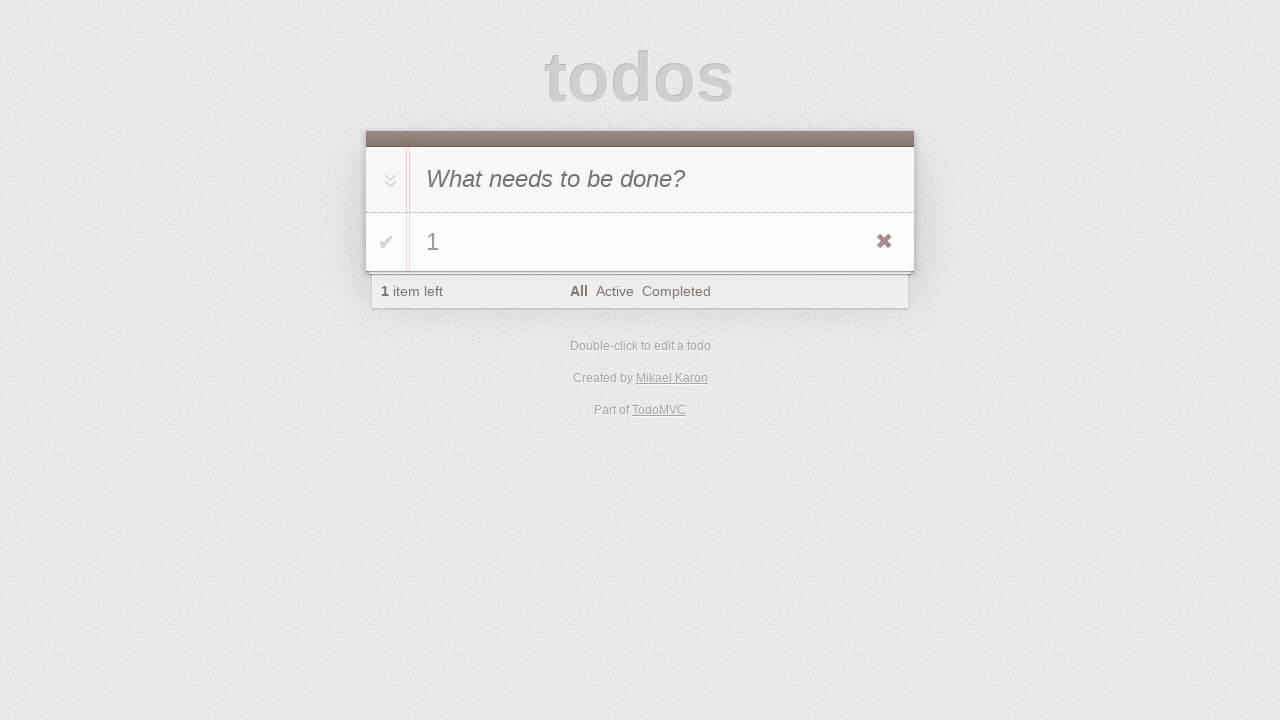

Verified that todo counter displays '1' active task
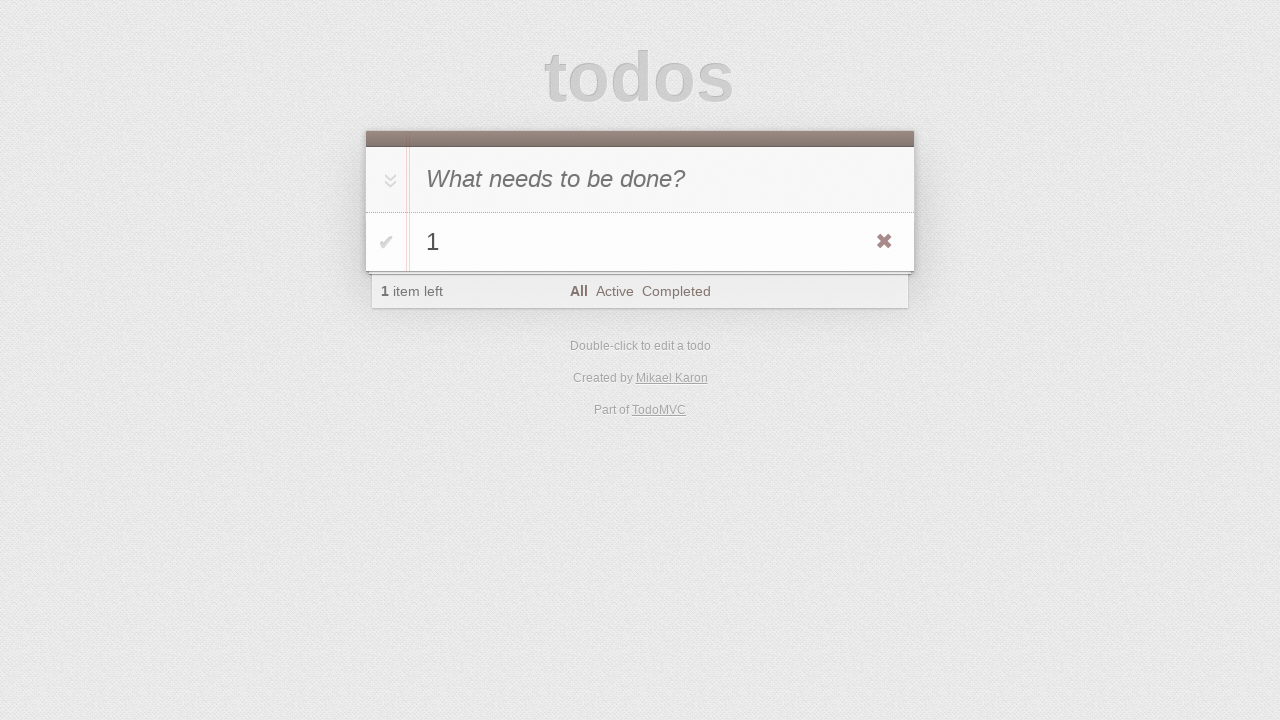

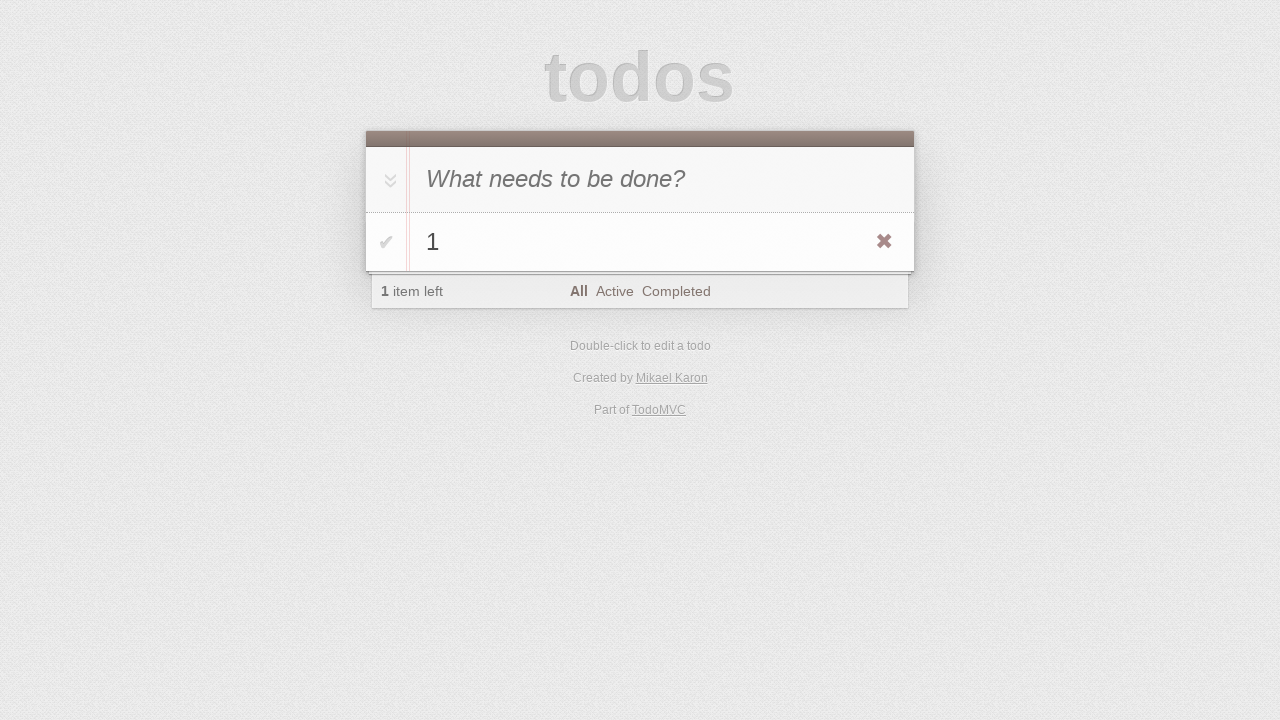